Tests that clicking the Name column header once sorts the table by Name in descending order

Starting URL: https://www.lambdatest.com/selenium-playground/table-sort-search-demo

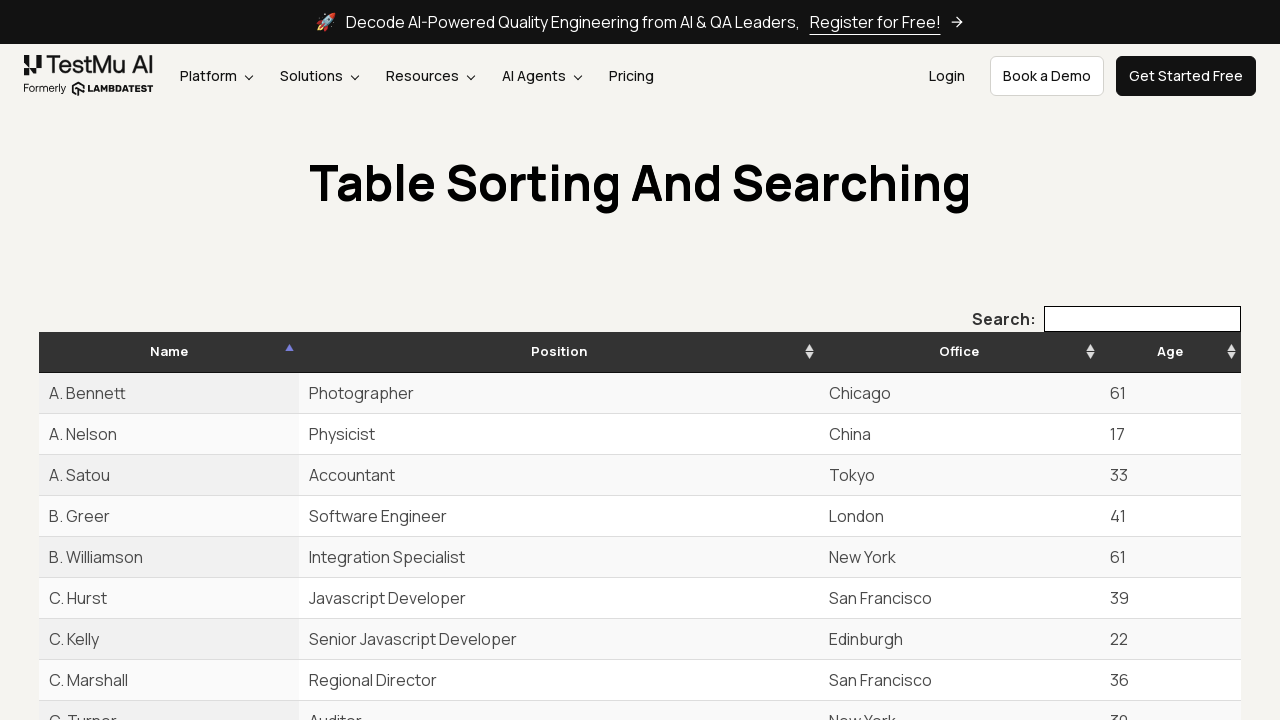

Clicked Name column header to sort descending at (169, 352) on th:has-text('Name')
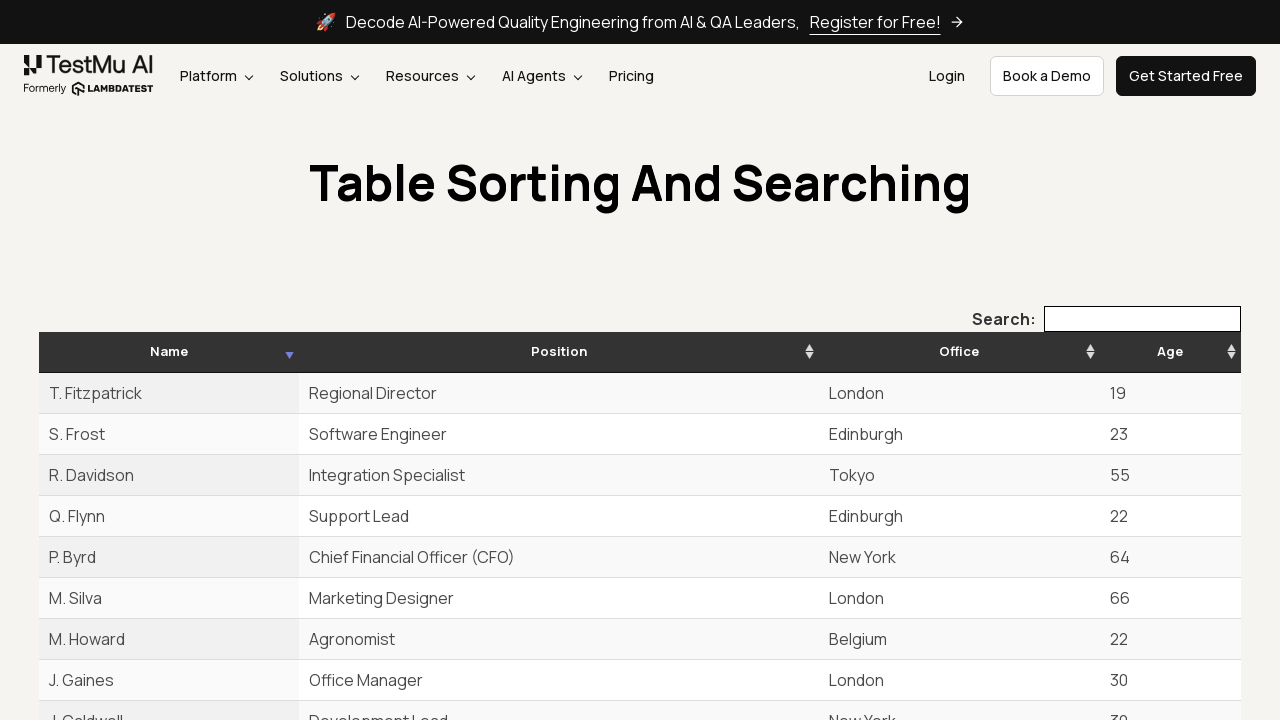

Table sorted by Name column - sorting indicator visible
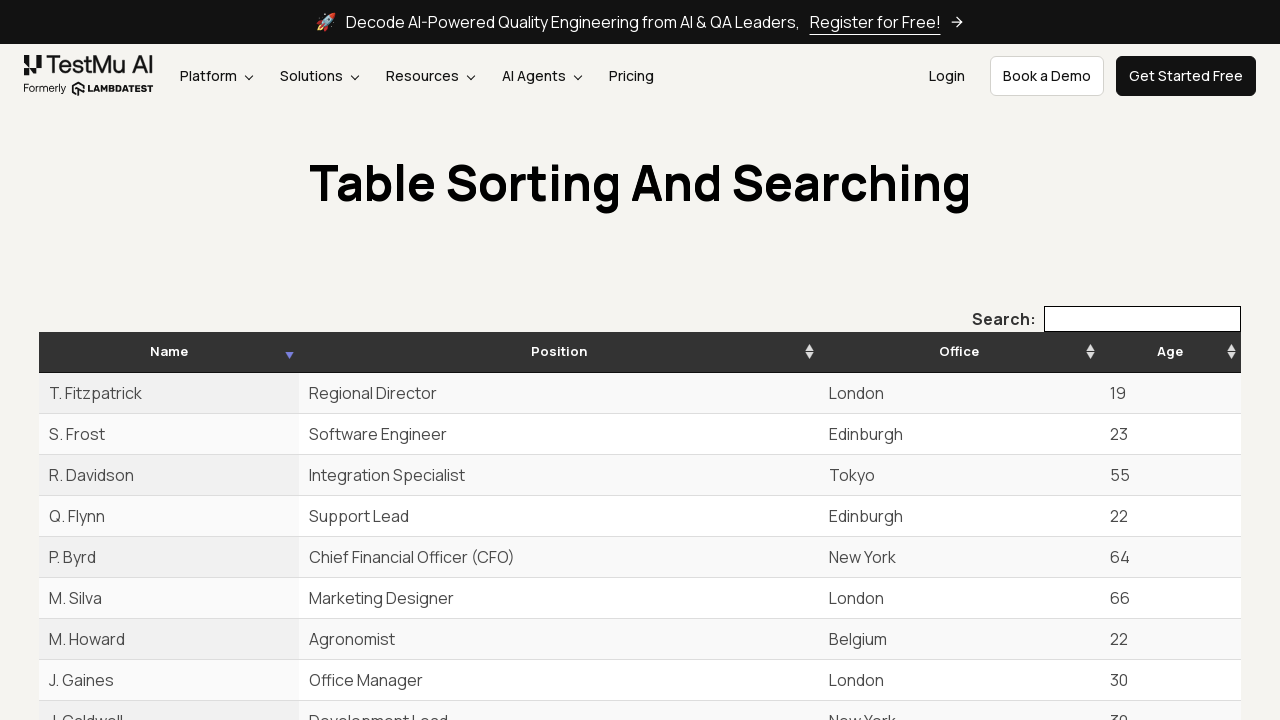

Clicked next page button to navigate to page 2 at (1207, 360) on #example_next
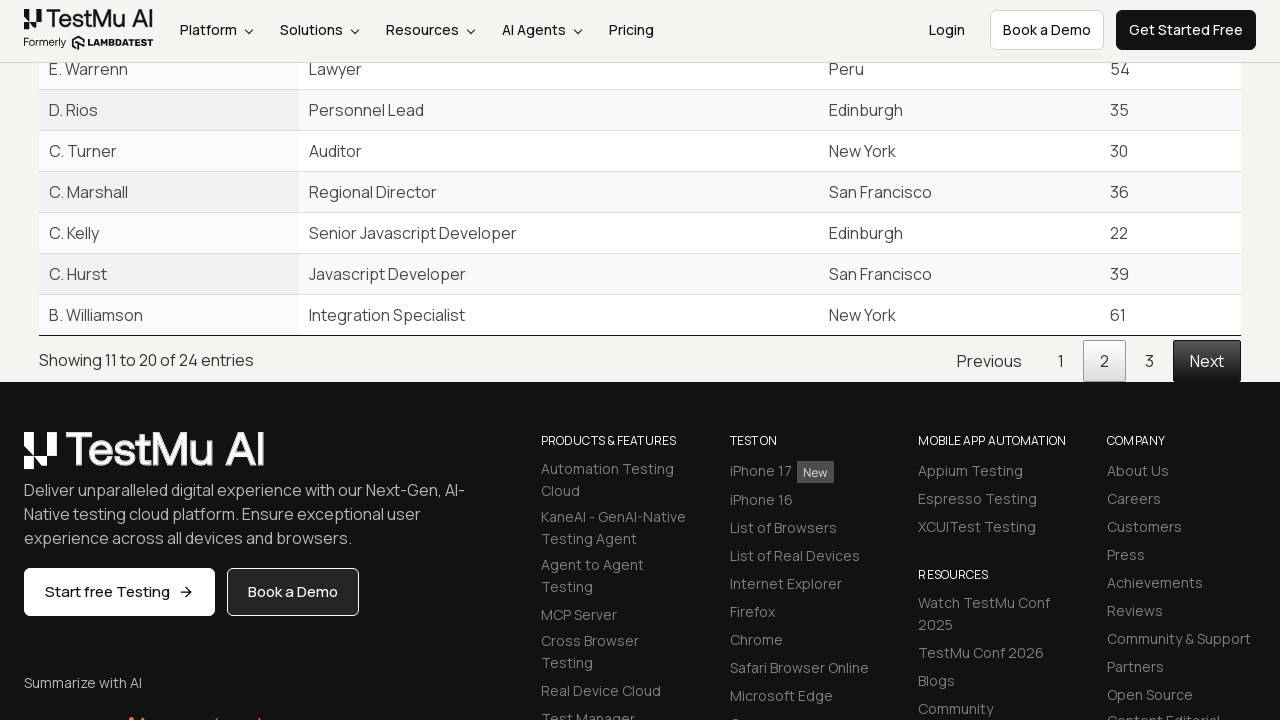

Page 2 loaded - Name sorting still applied
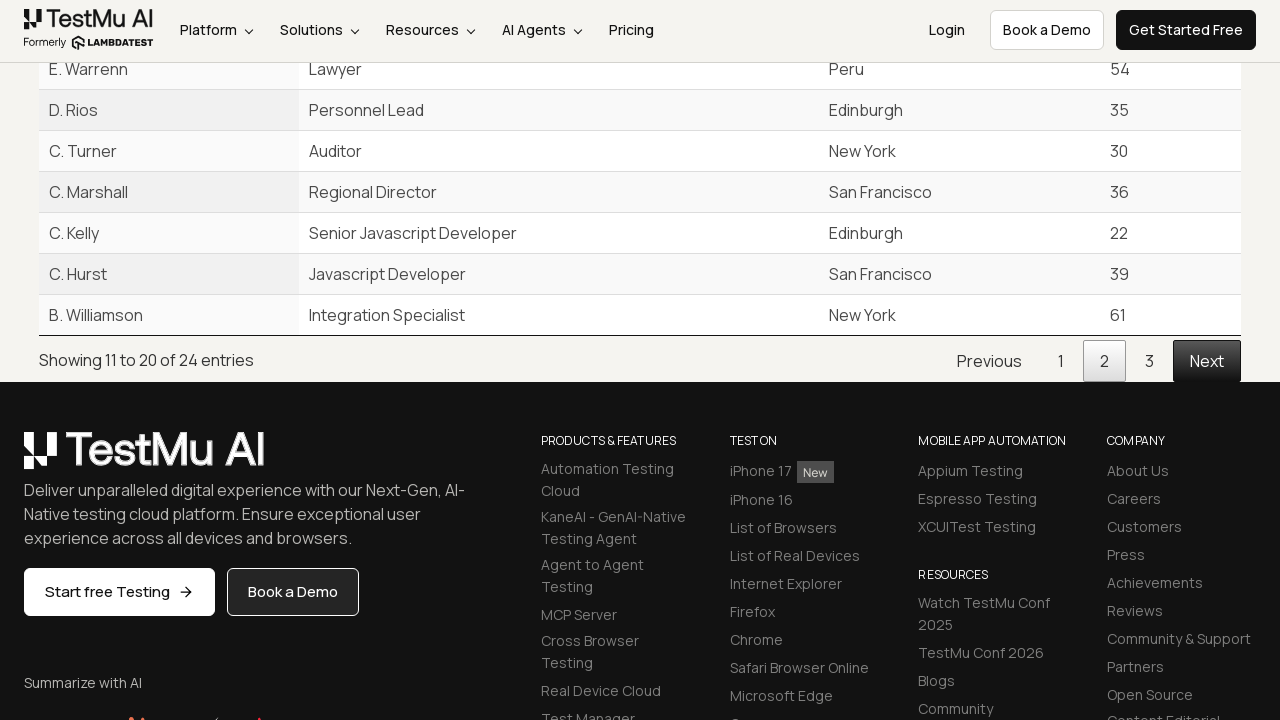

Clicked next page button to navigate to page 3 at (1207, 360) on #example_next
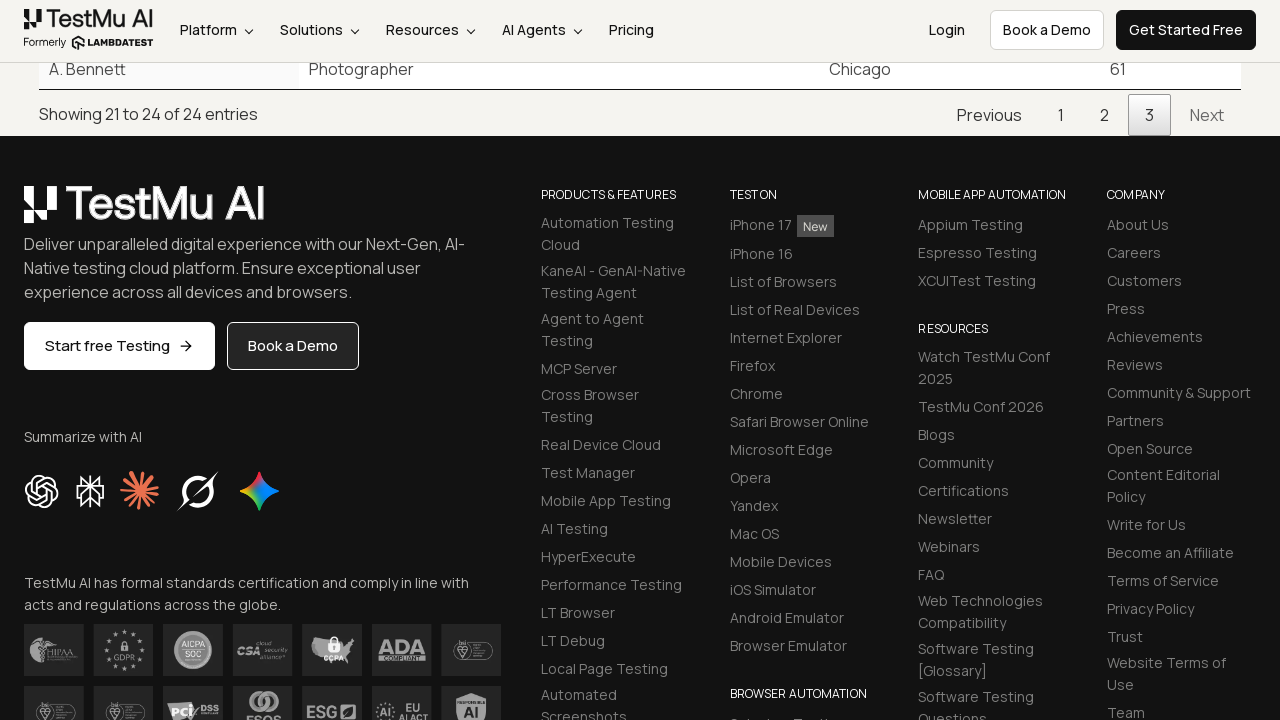

Page 3 loaded - Name sorting still applied
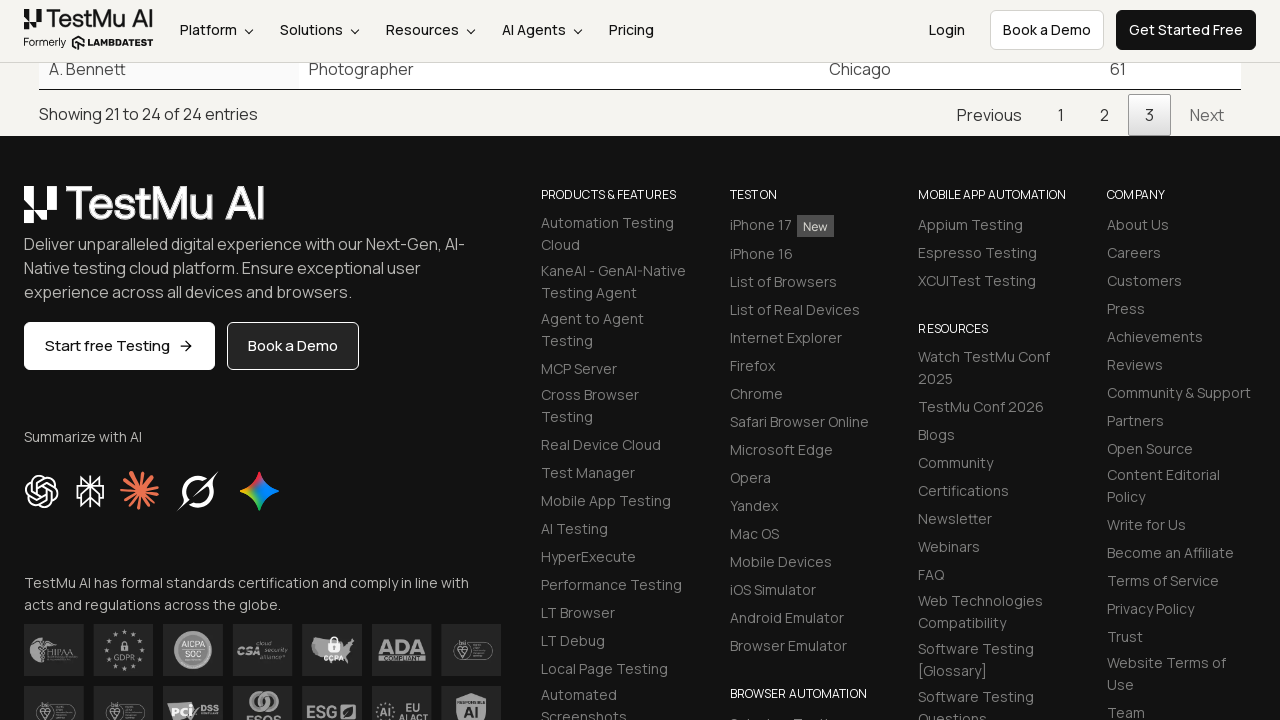

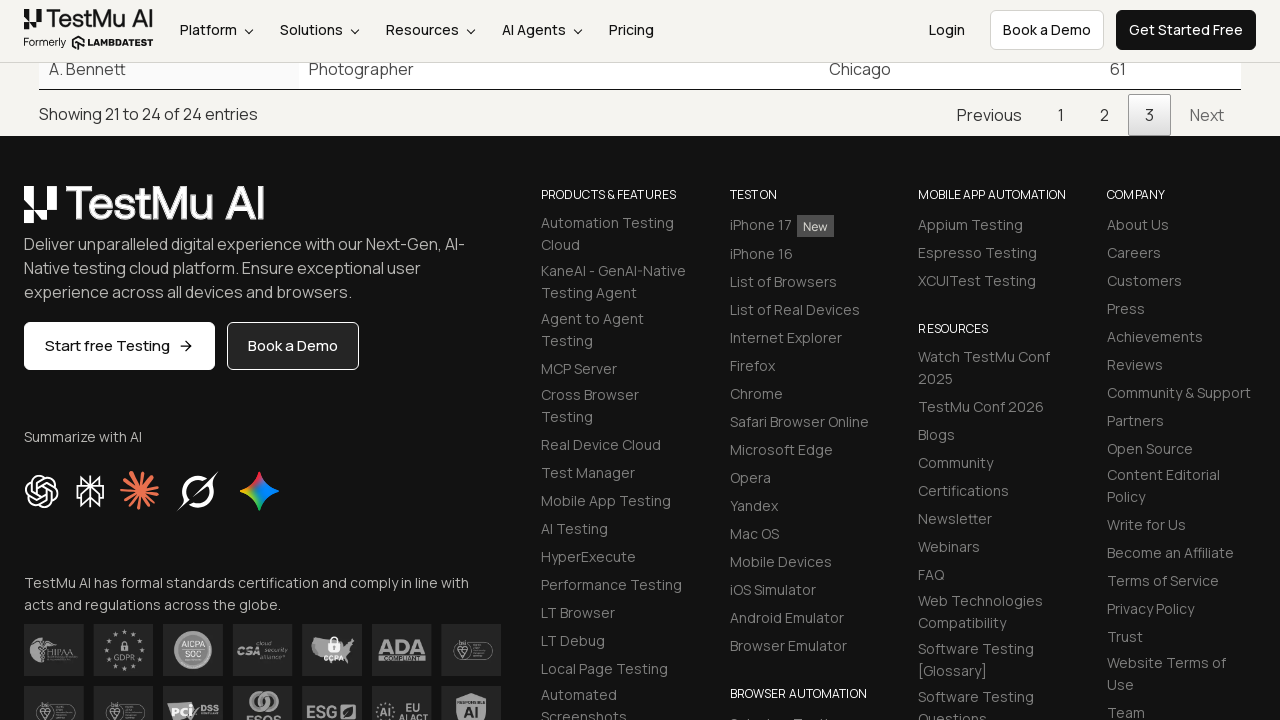